Tests CRM application by navigating to sign in page, filling login credentials, checking remember checkbox, and submitting the form

Starting URL: https://automationplayground.com/crm/

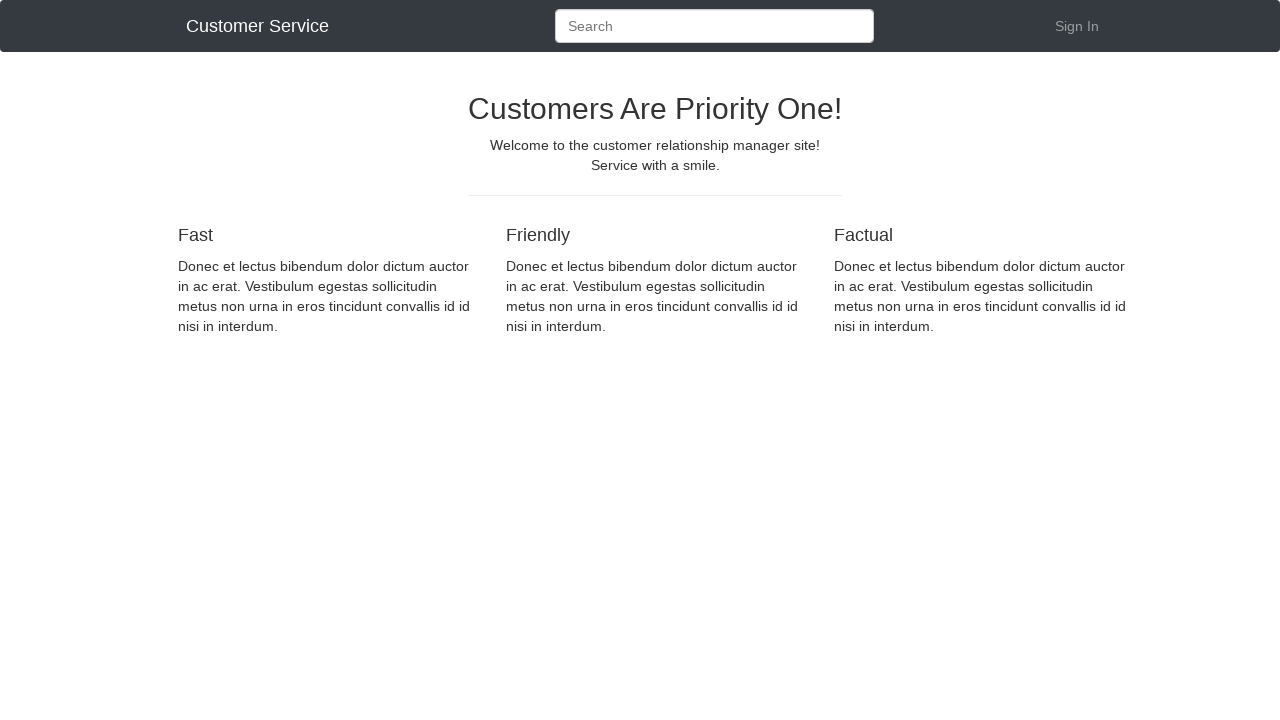

Clicked Sign In link at (1077, 26) on a:has-text('In')
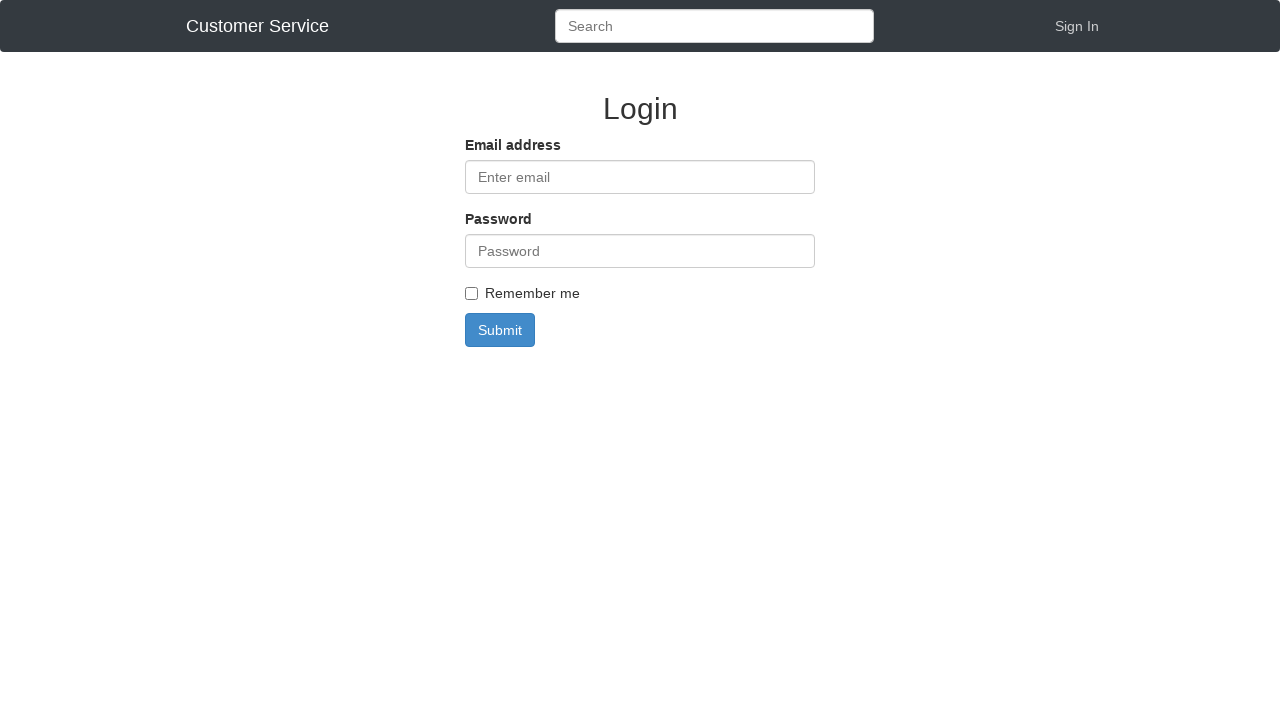

Filled email field with 'test@gmail.com' on #email-id
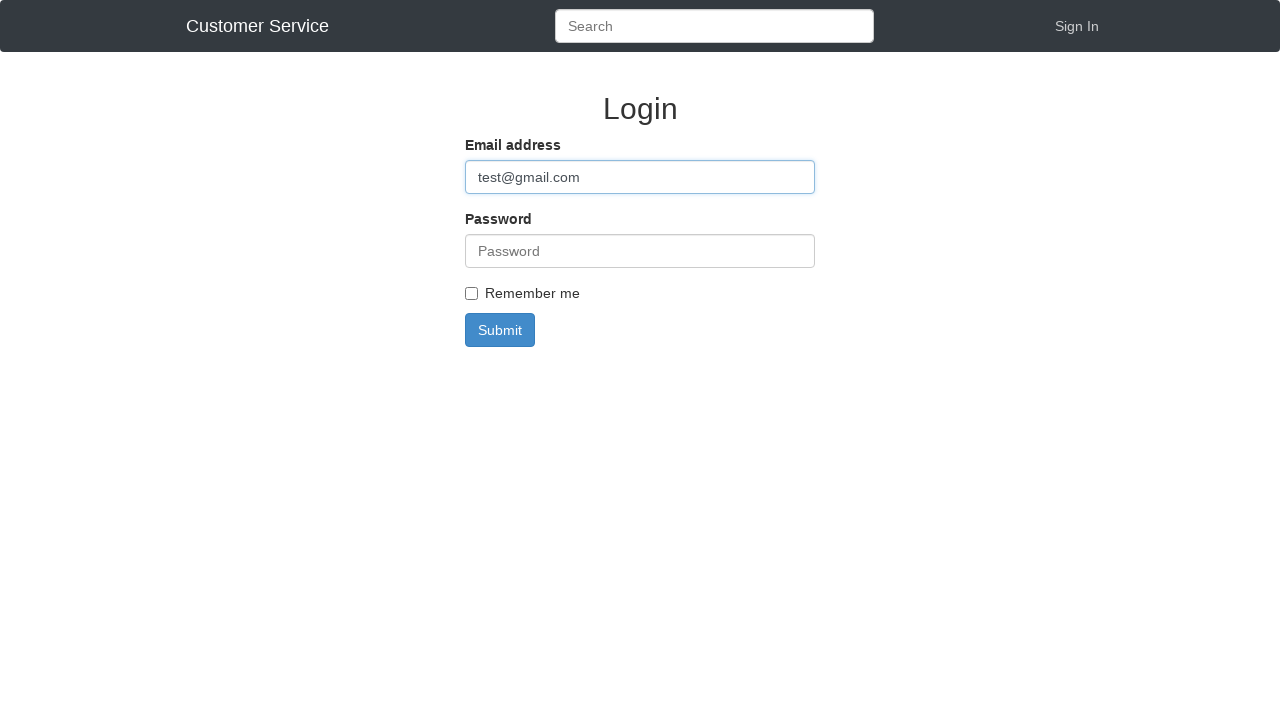

Filled password field with 'test123' on input[name='password-name']
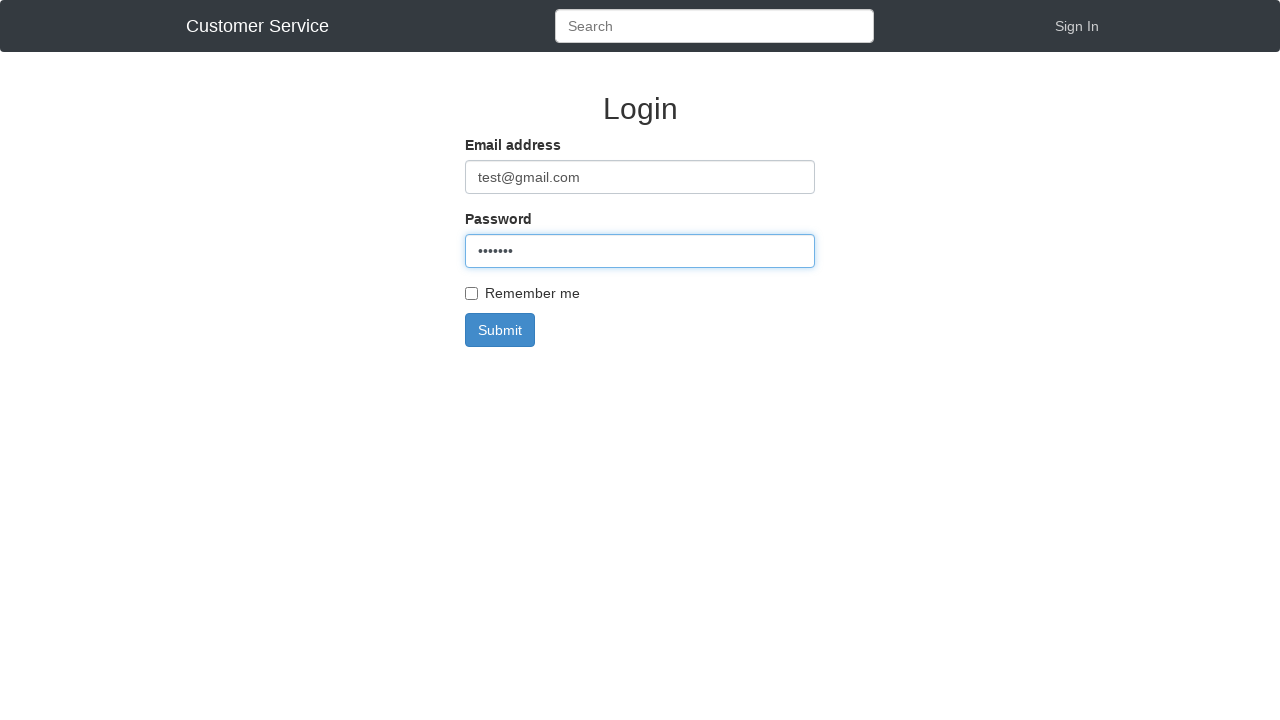

Checked remember checkbox at (472, 294) on #remember
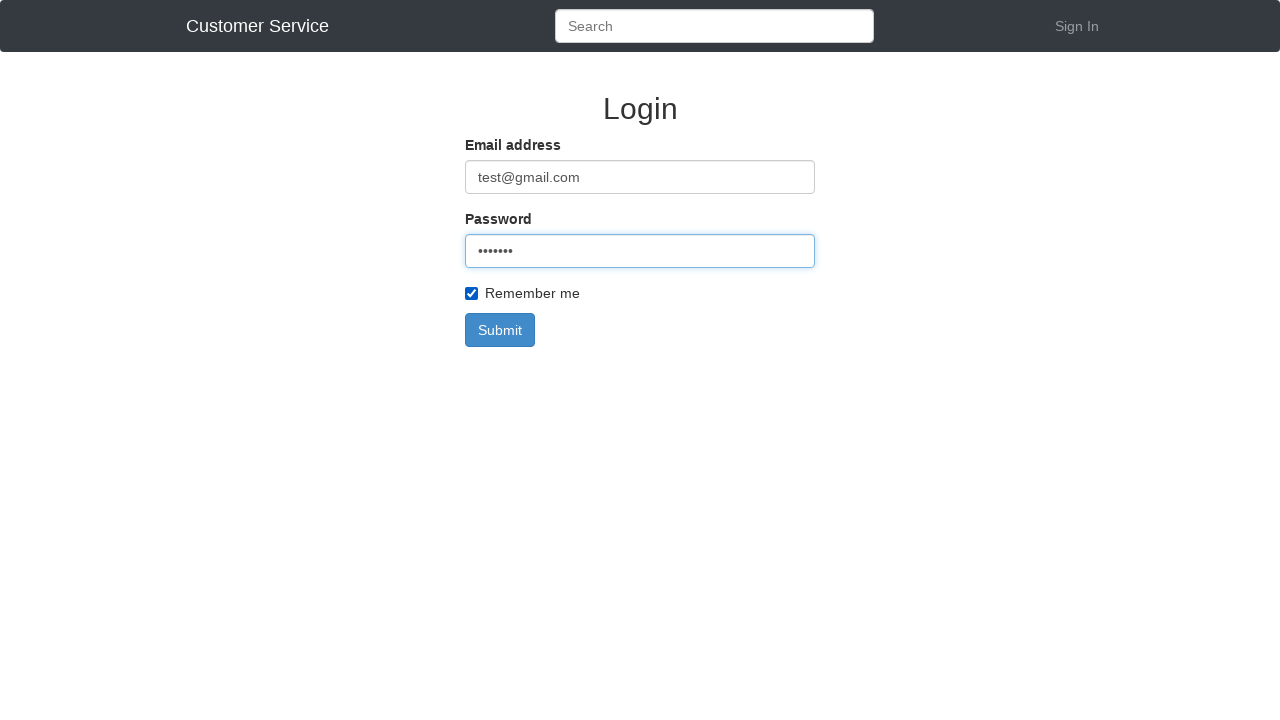

Clicked submit button to complete login at (500, 330) on #submit-id
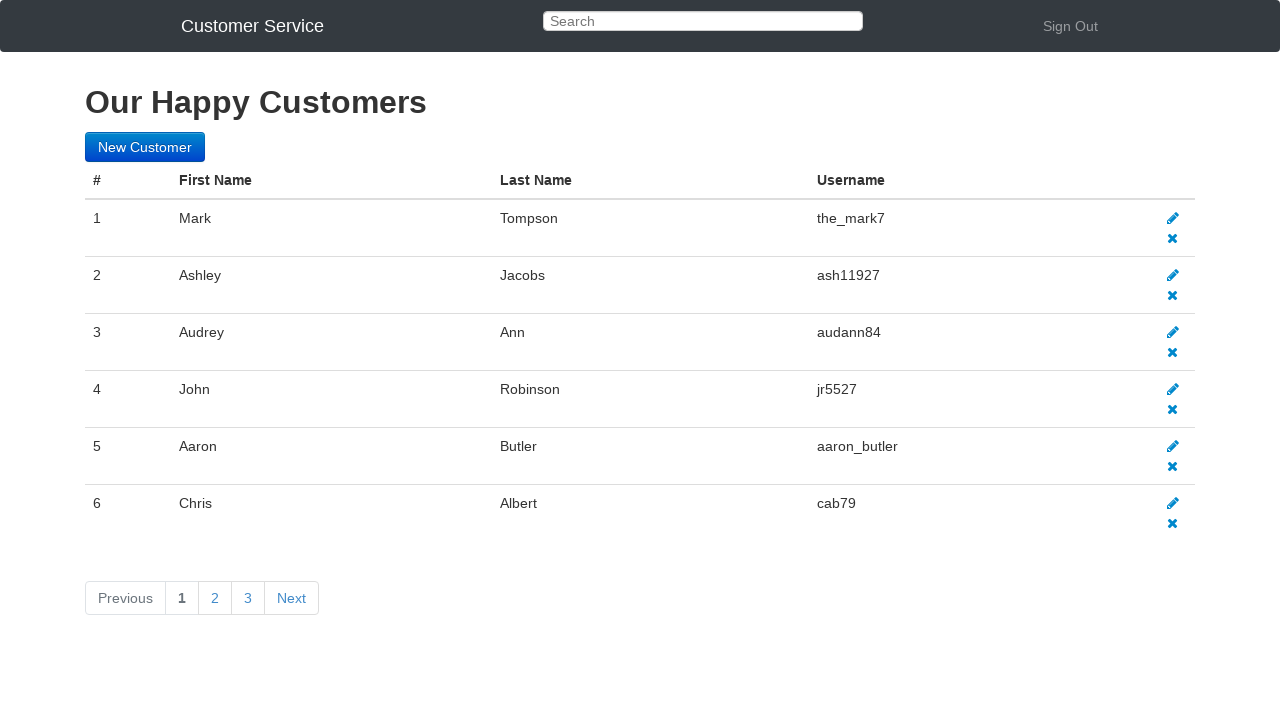

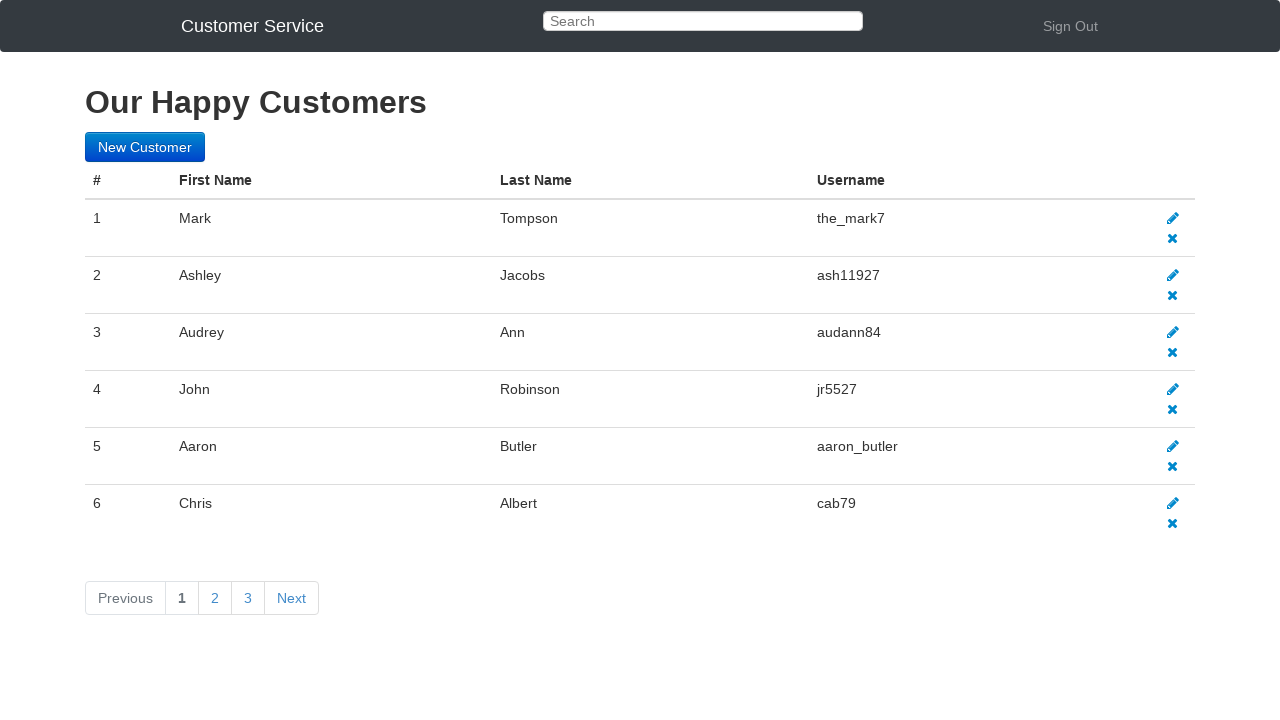